Tests date input functionality by entering a date string into the date text box and verifying the value is correctly set.

Starting URL: https://kristinek.github.io/site/examples/actions

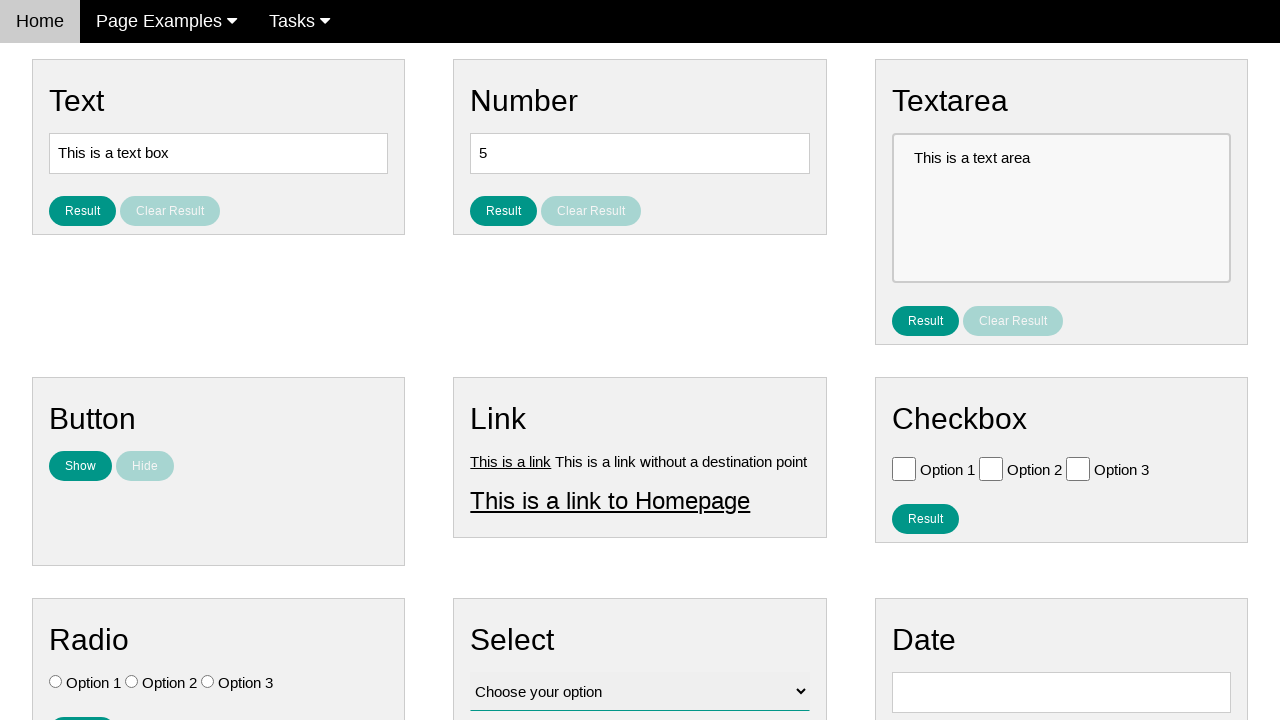

Waited for date input field #vfb-8 to be visible
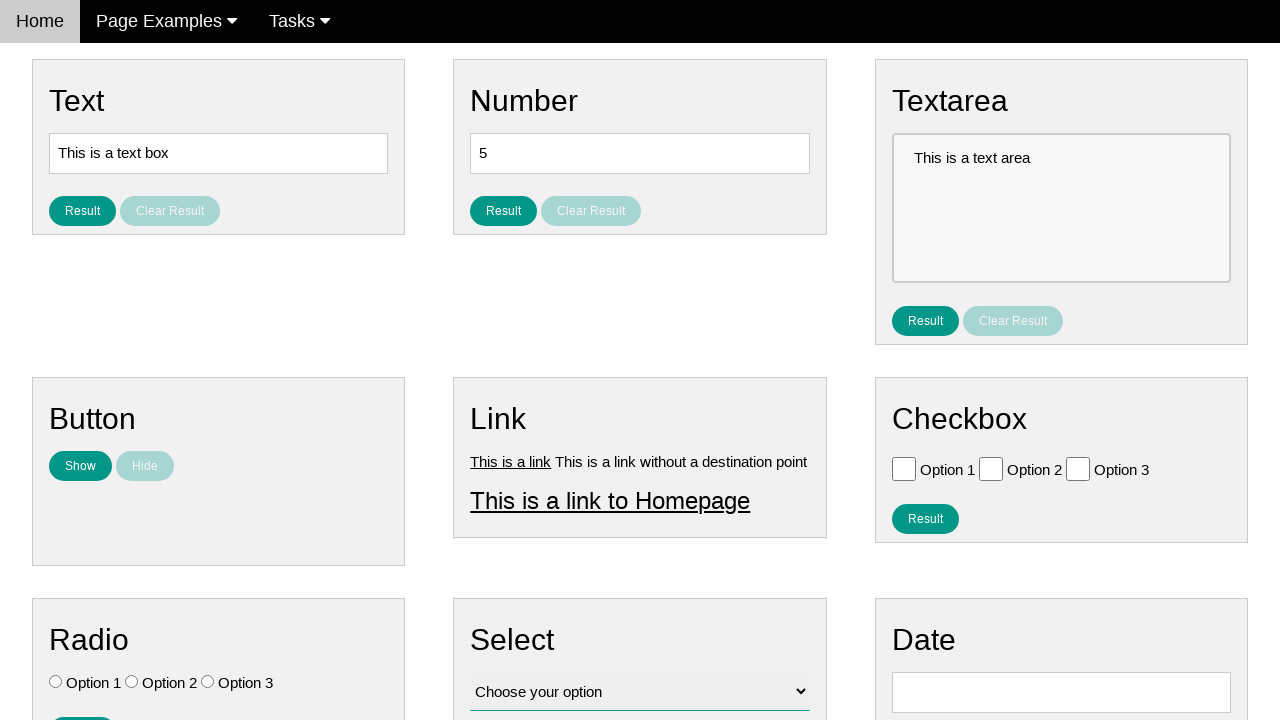

Filled date input field with '09/02/1959' on #vfb-8
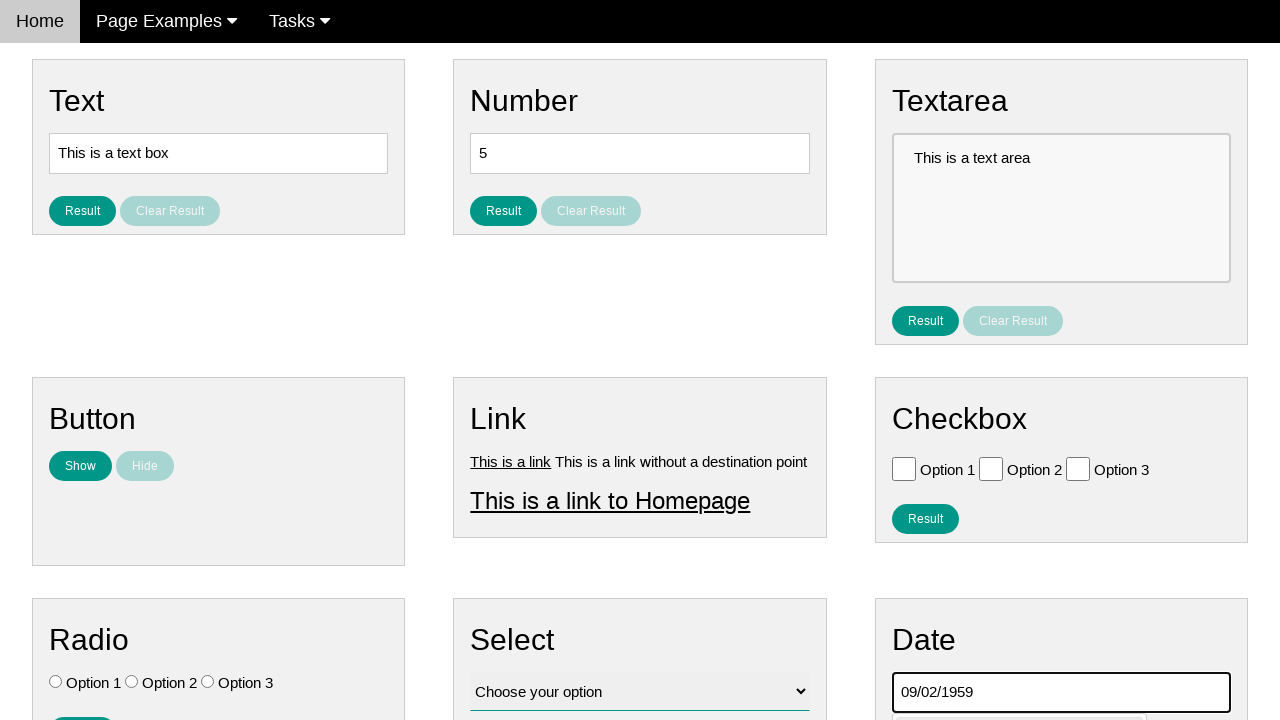

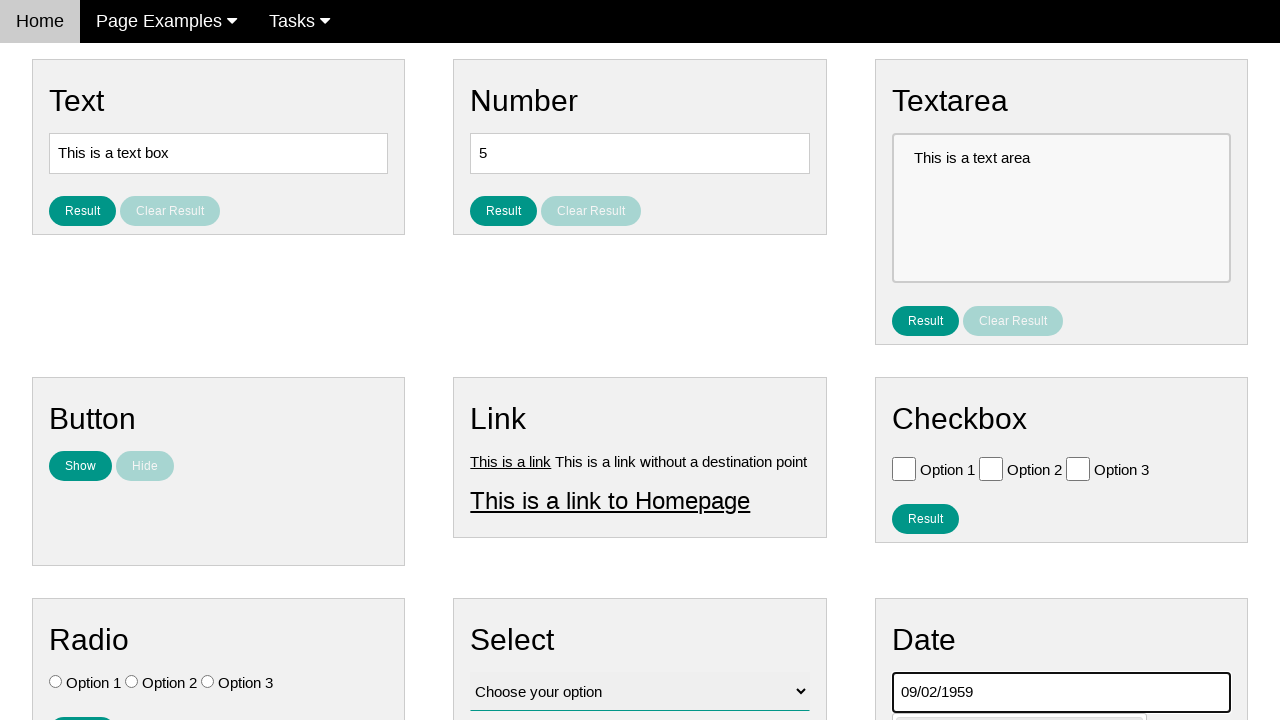